Navigates to a toy shop, clicks through to the shop page, and interacts with product listings by selecting a random toy and extracting its price information

Starting URL: https://jupiter.cloud.planittesting.com/#/

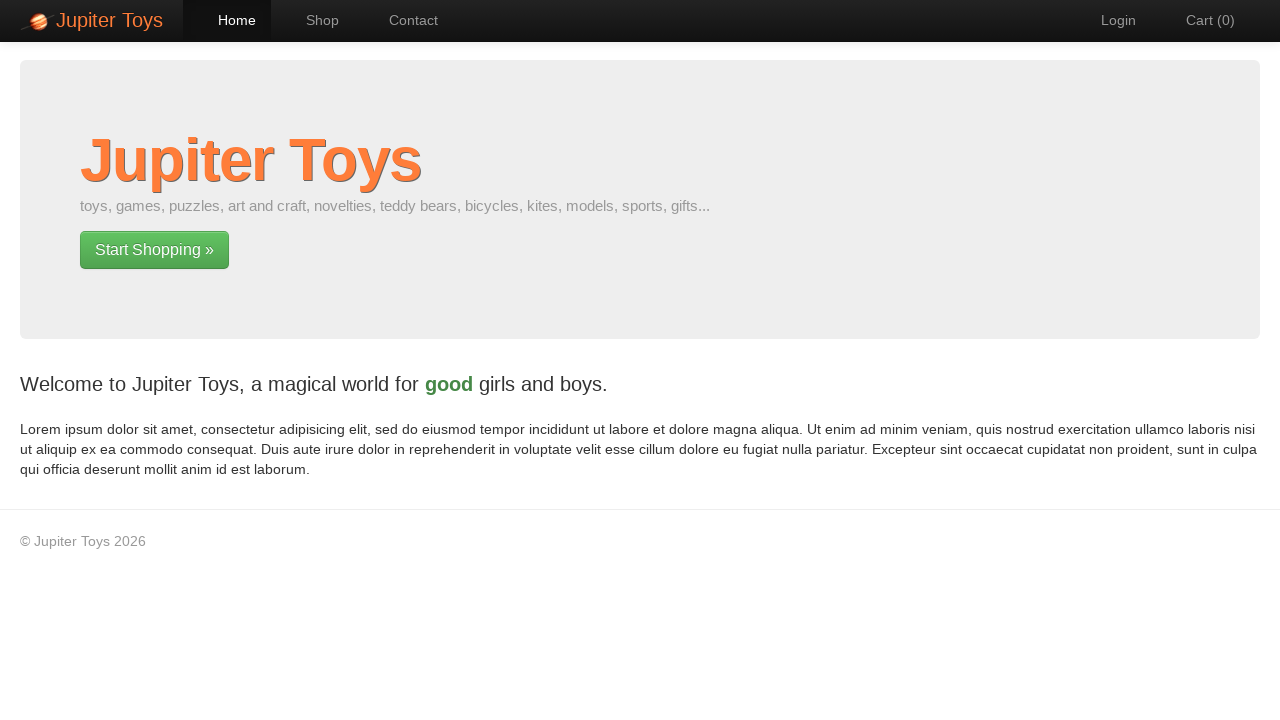

Clicked hero unit link to navigate to shop page at (154, 250) on .hero-unit a
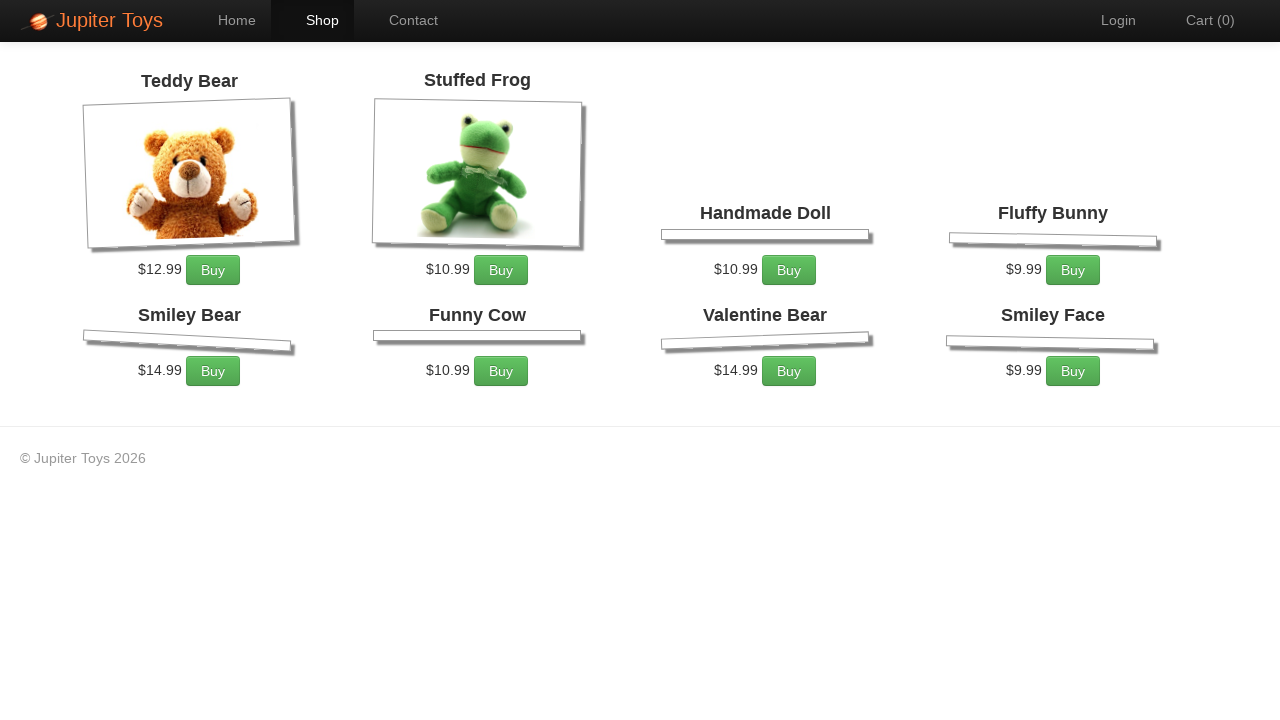

Product listings loaded
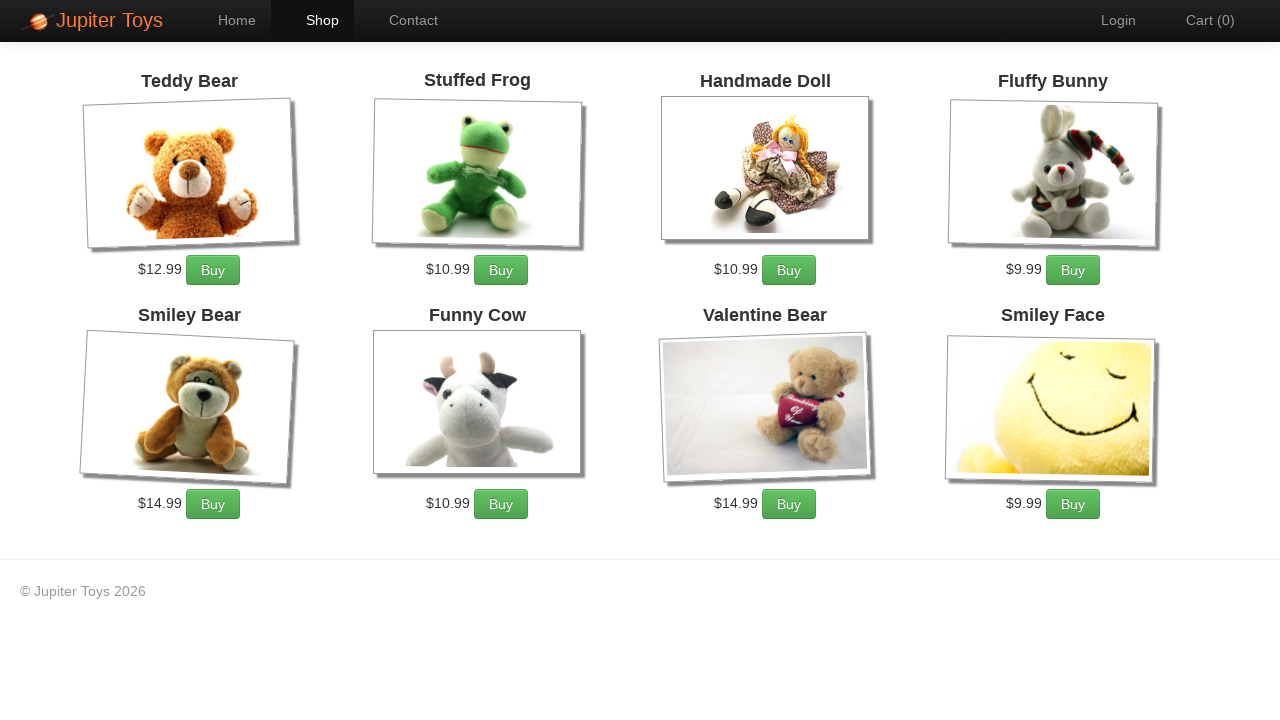

Retrieved all product elements (8 products found)
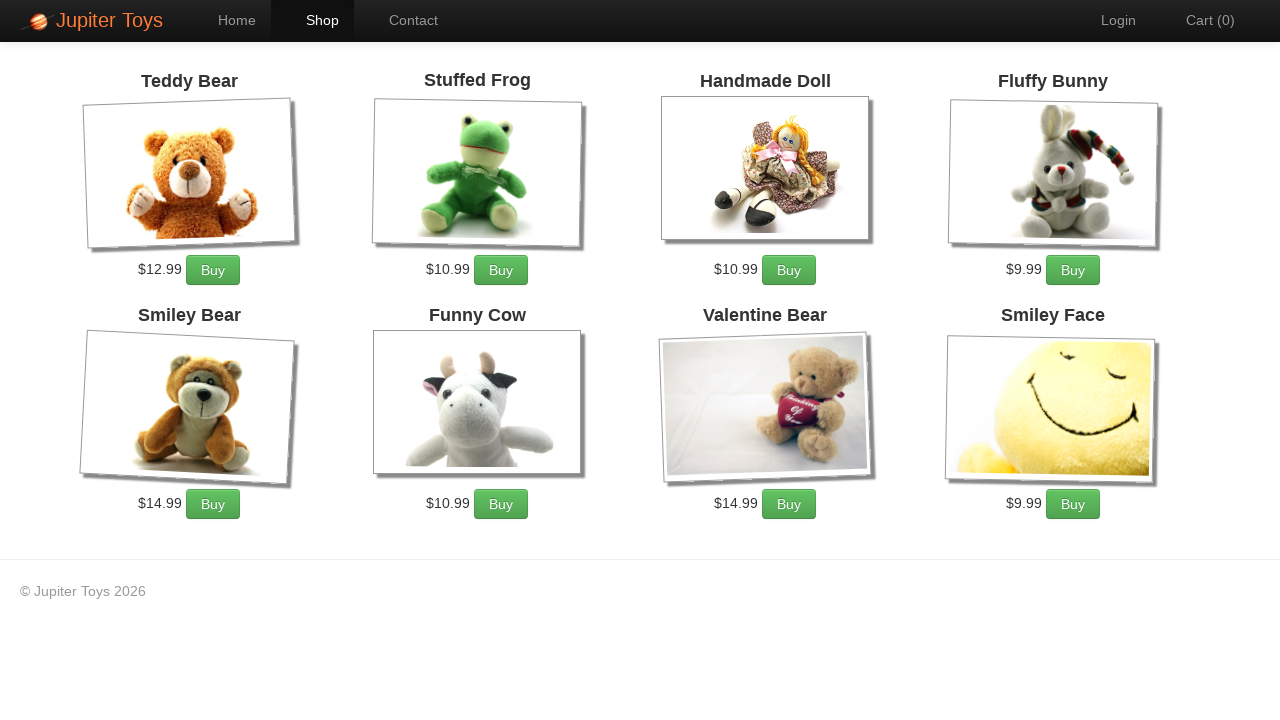

Selected random product at index 4
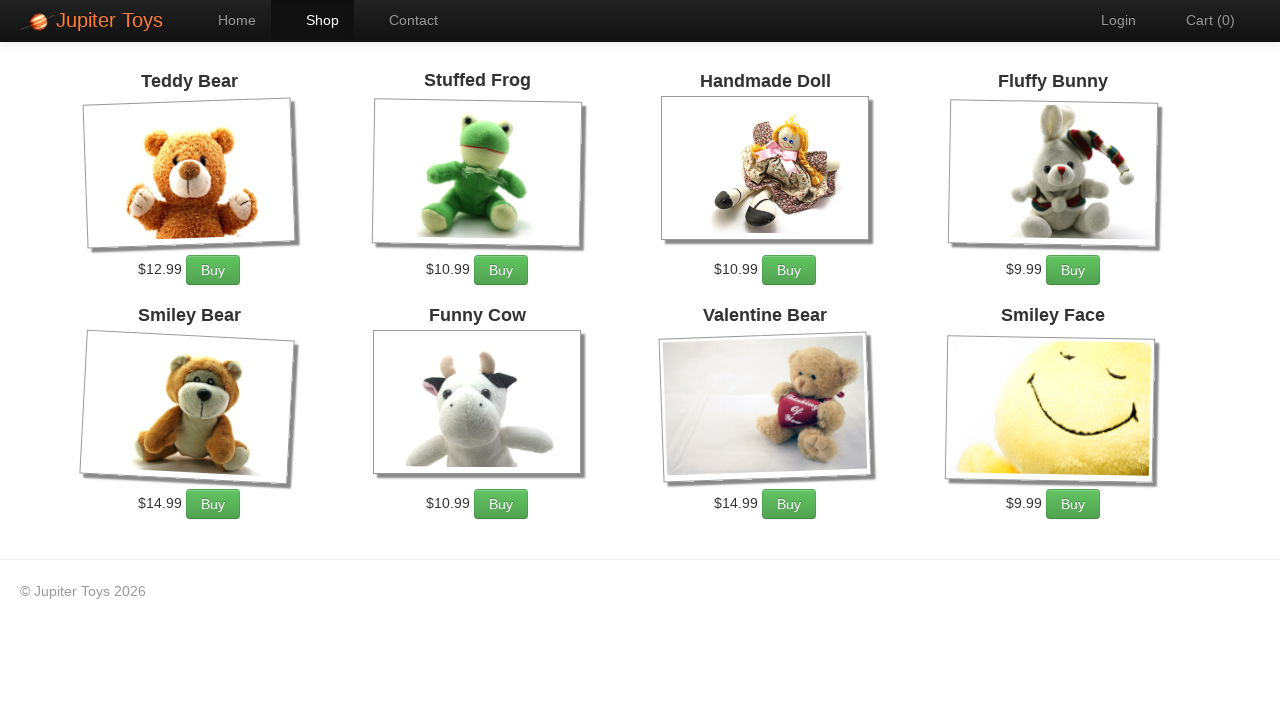

Extracted price information: $14.99
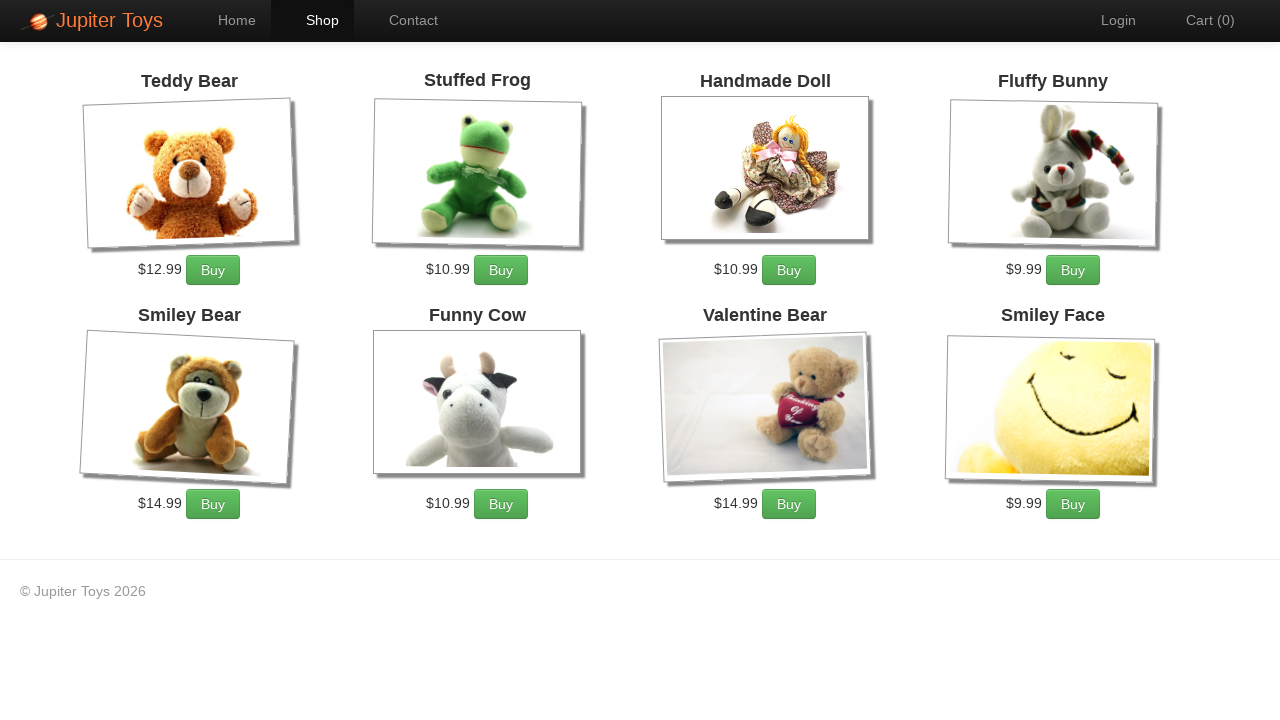

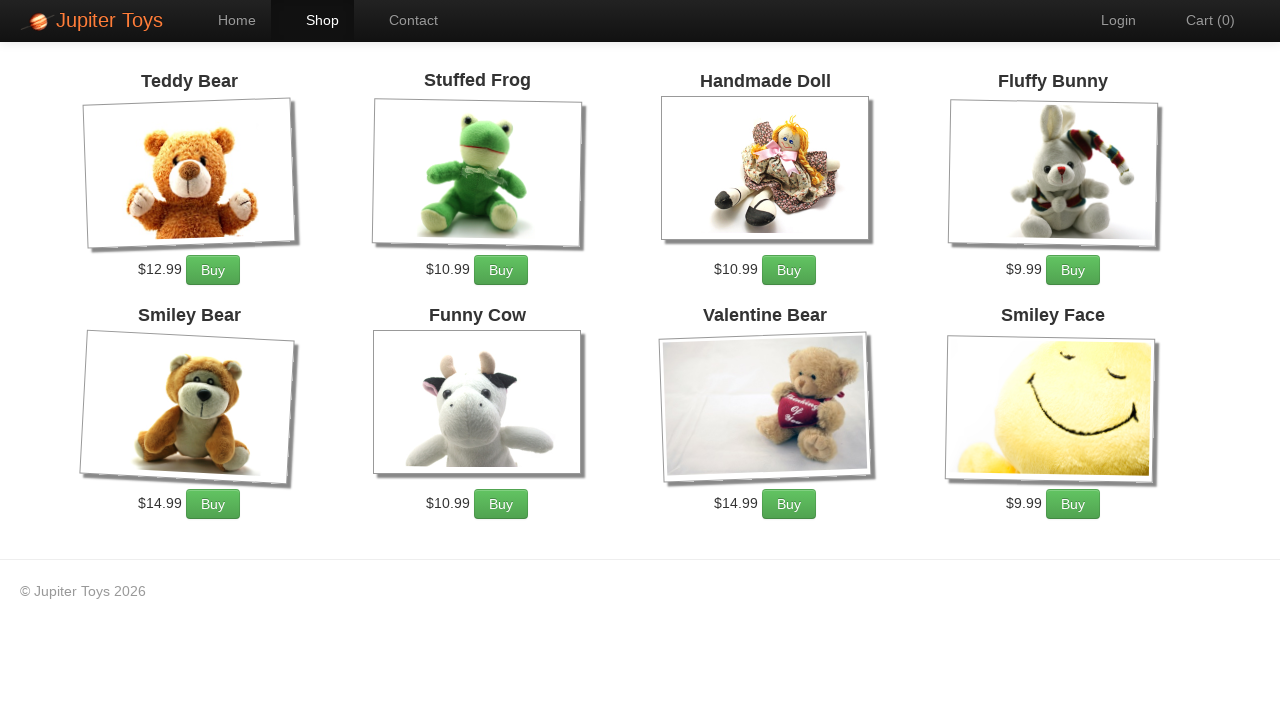